Tests clicking the green loading button with a simple click action.

Starting URL: https://kristinek.github.io/site/examples/loading_color

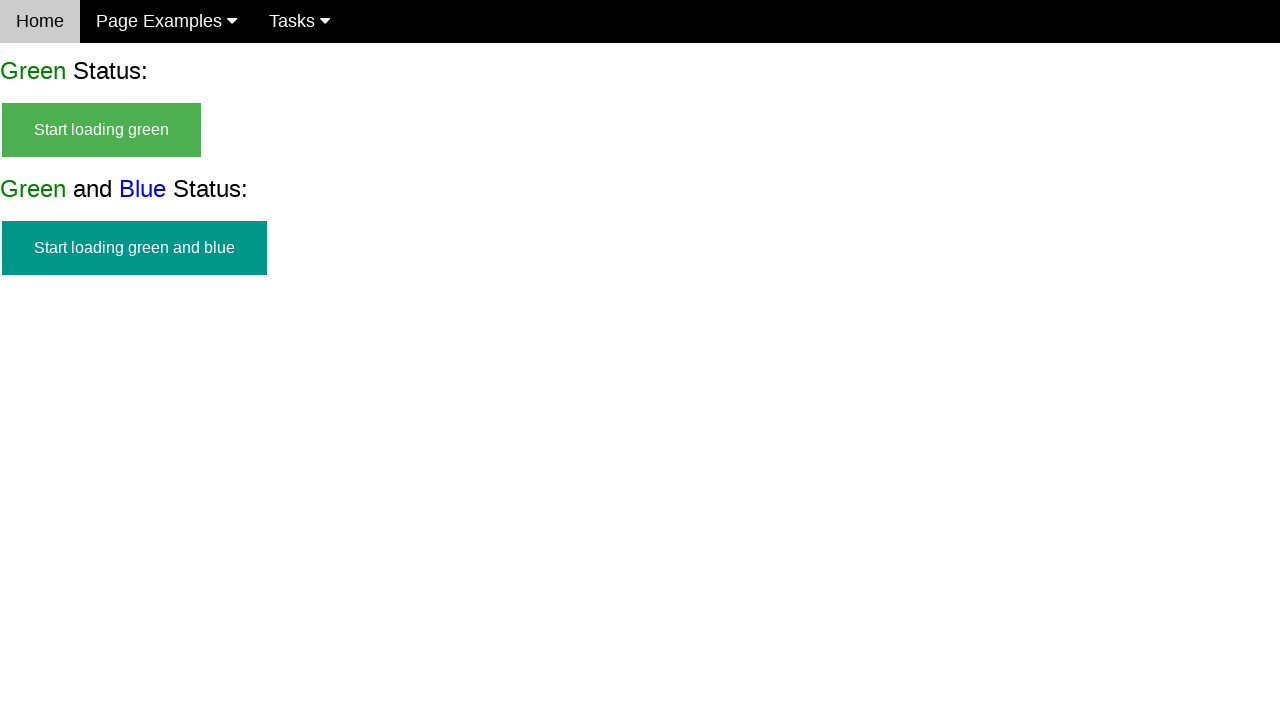

Clicked the green loading button at (102, 130) on #start_green
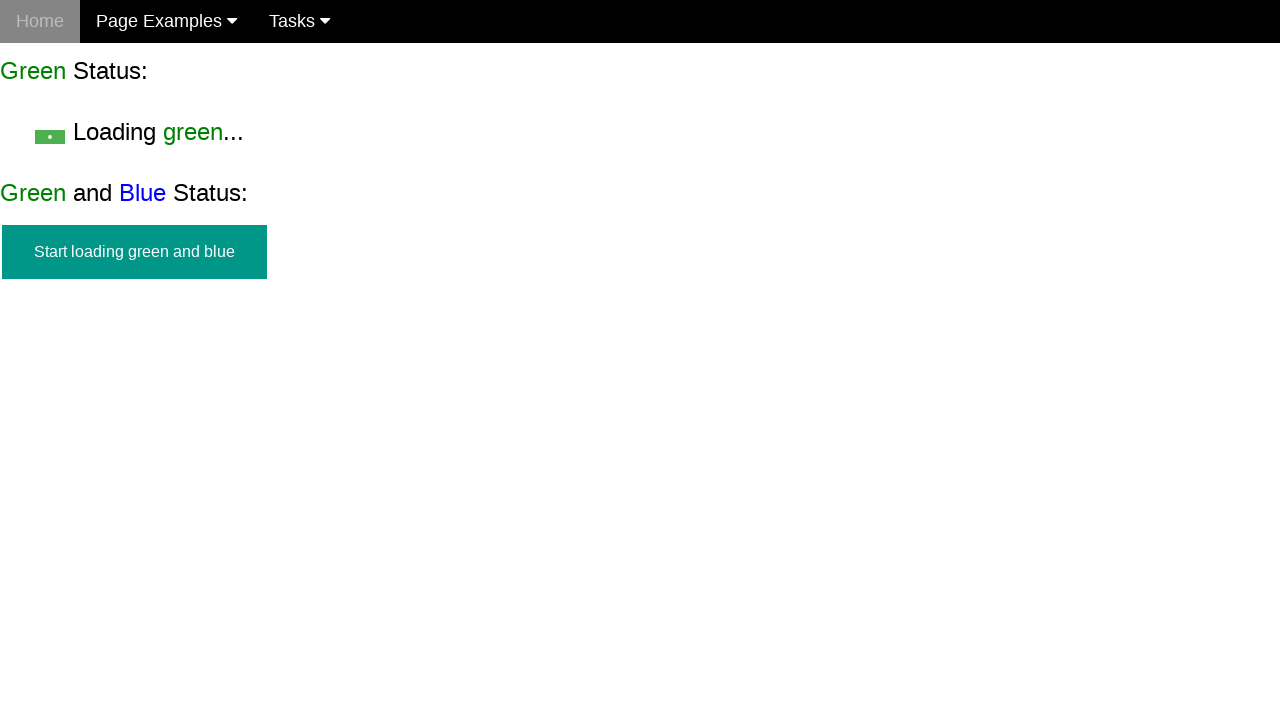

Green loading process completed and finish element became visible
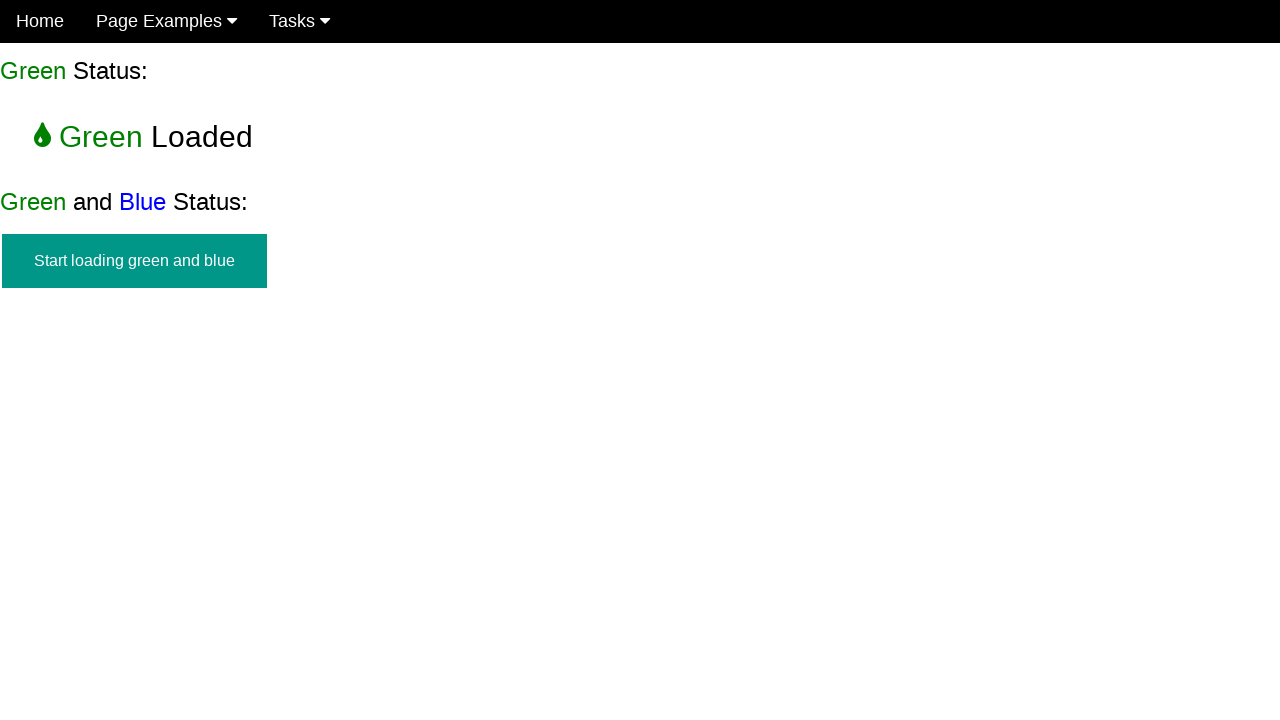

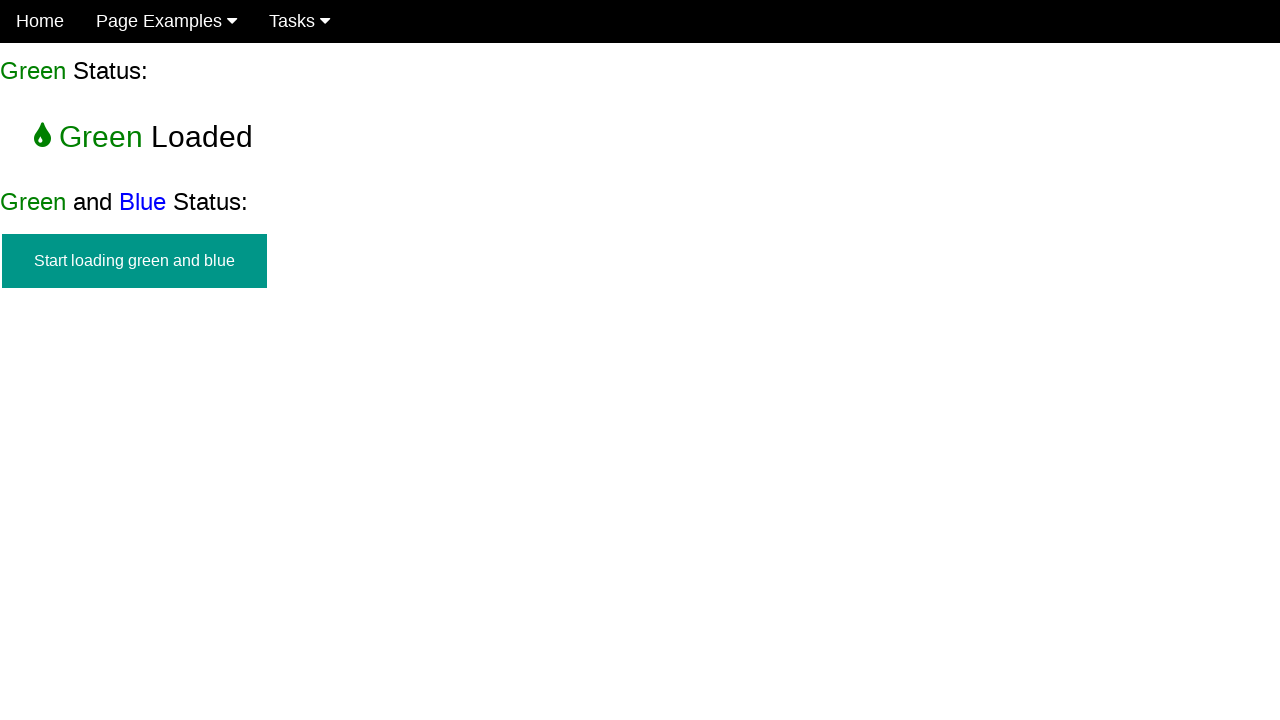